Tests the practice registration form by filling out required fields (first name, last name, email, gender, mobile number, hobbies, current address) and submitting the form.

Starting URL: https://demoqa.com/automation-practice-form

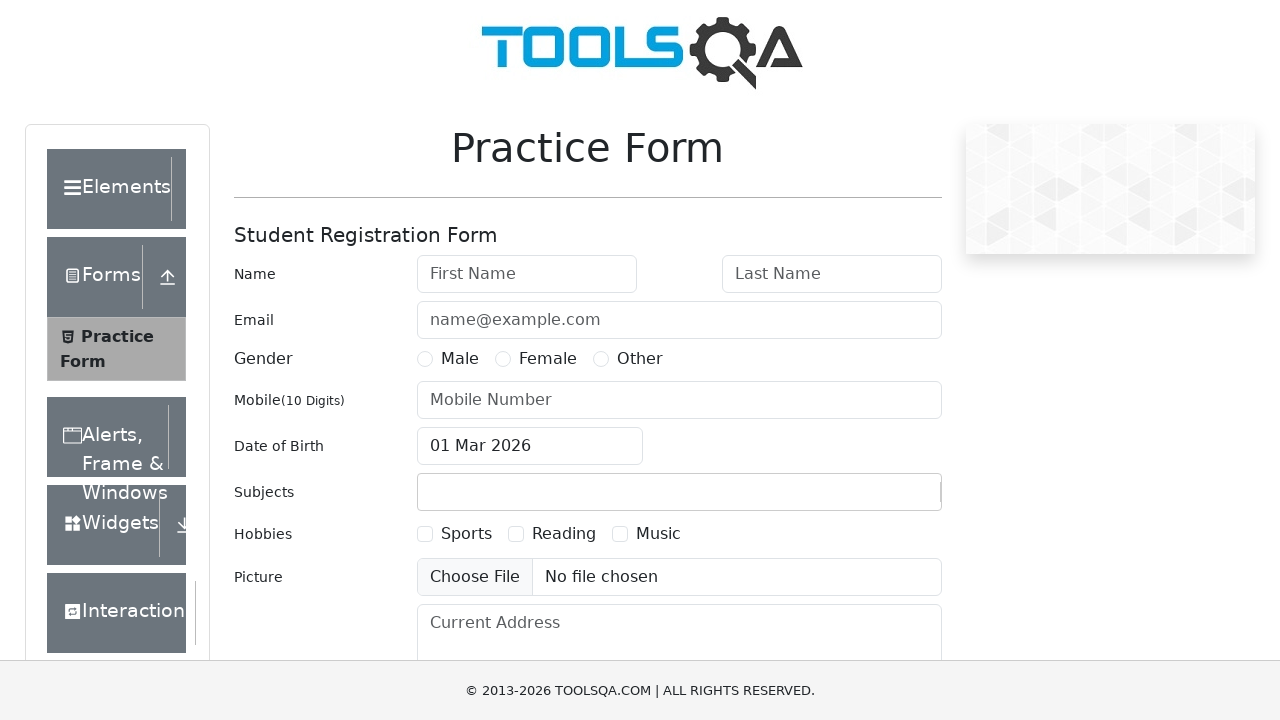

Filled first name field with 'John' on //*[@id="firstName"]
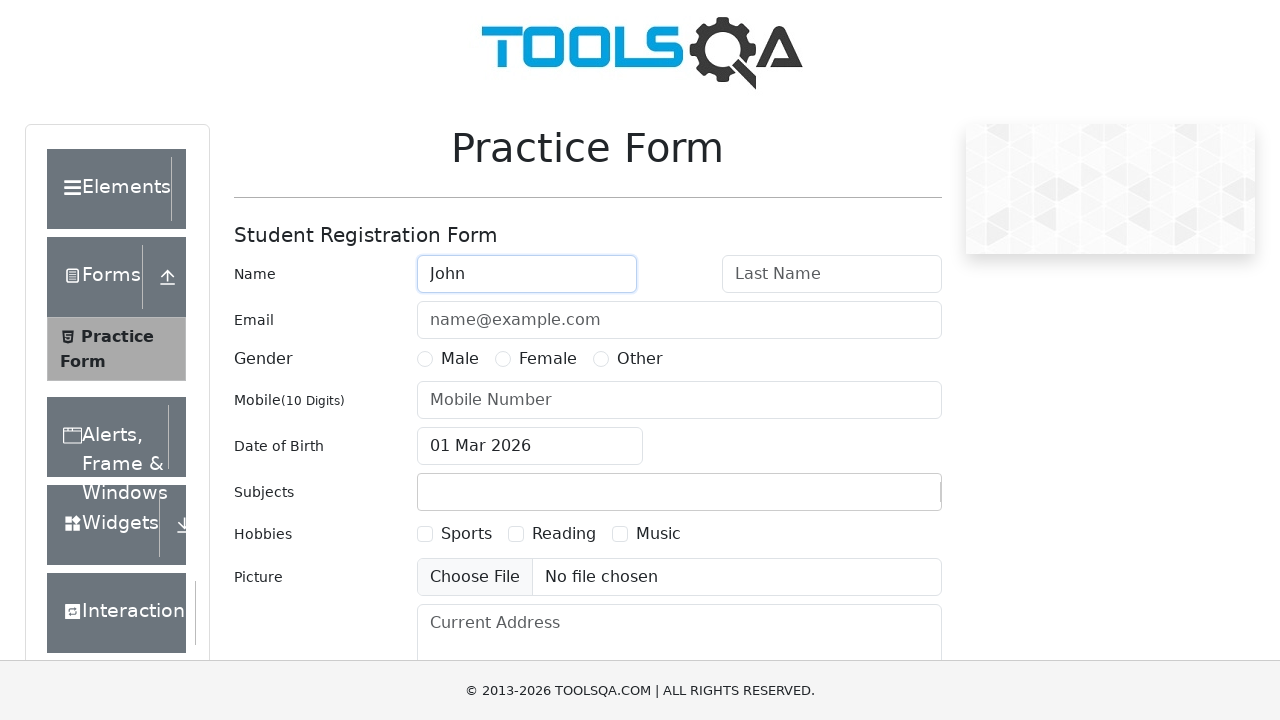

Filled last name field with 'Anderson' on //*[@id="lastName"]
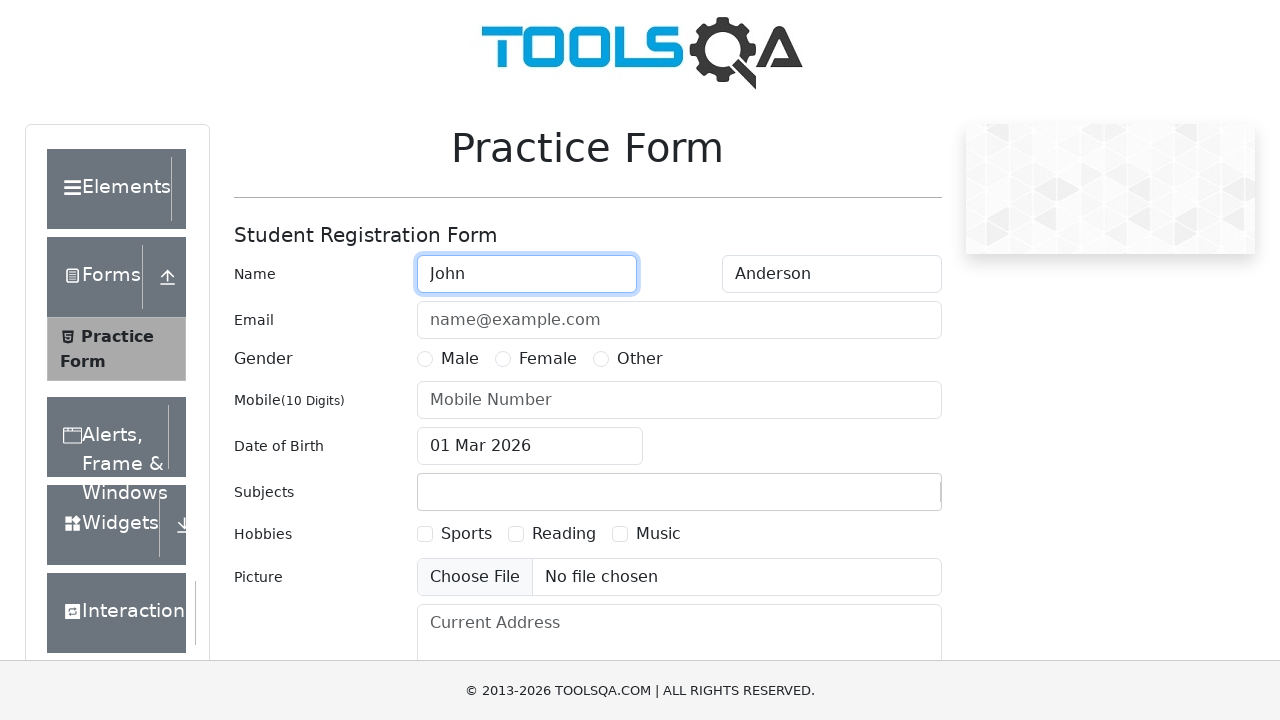

Filled email field with 'john.anderson@testmail.com' on //*[@id="userEmail"]
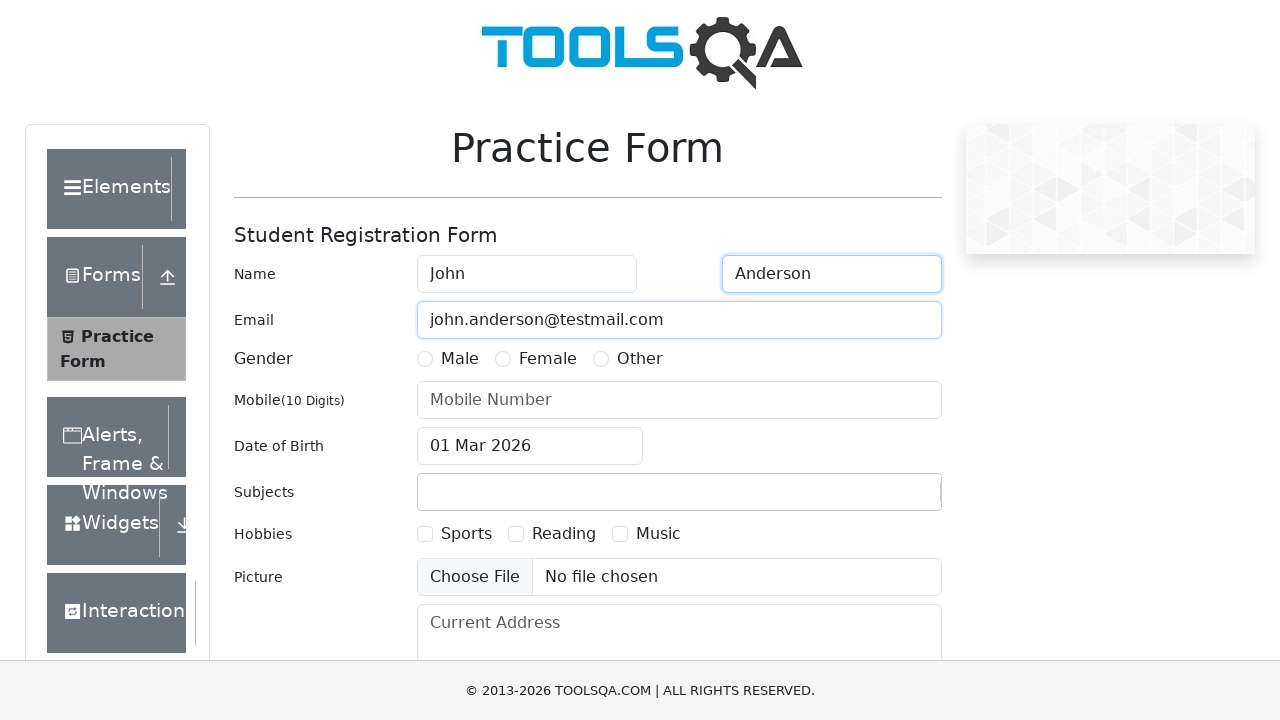

Selected Male gender option at (448, 359) on xpath=//*[@id="genterWrapper"]/div[2]/div[1]
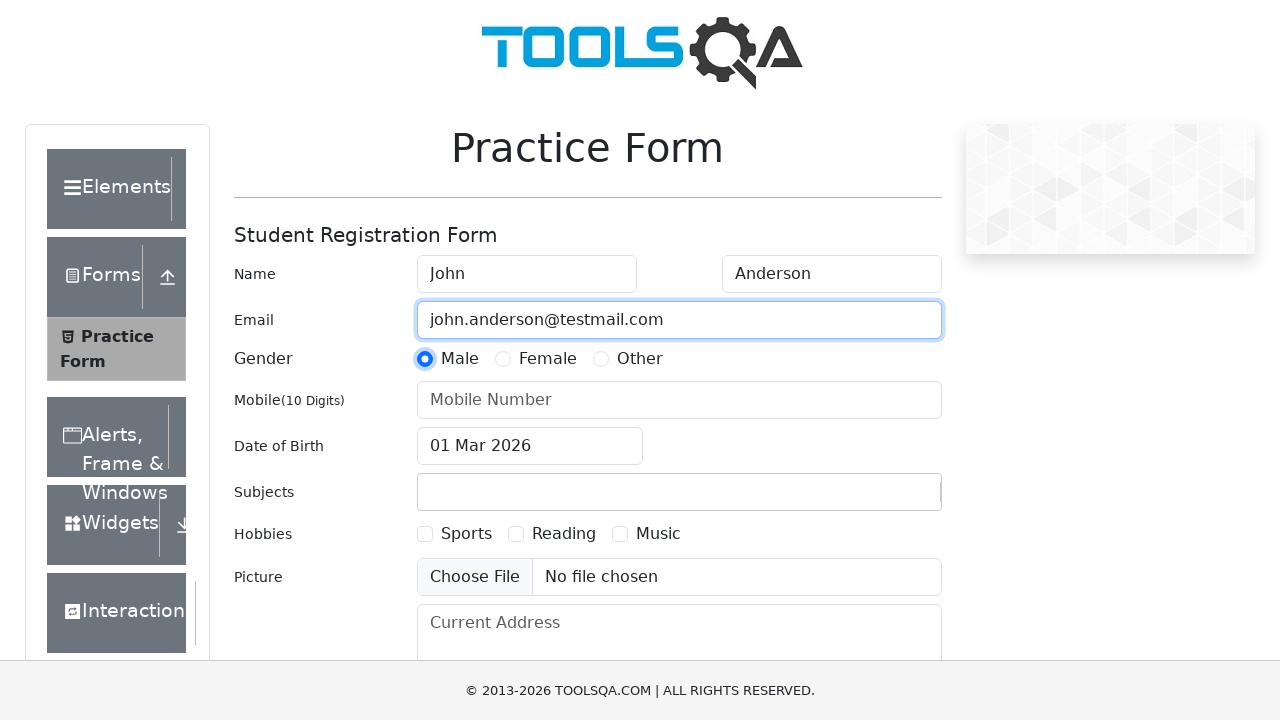

Filled mobile number field with '8765432190' on //*[@id="userNumber"]
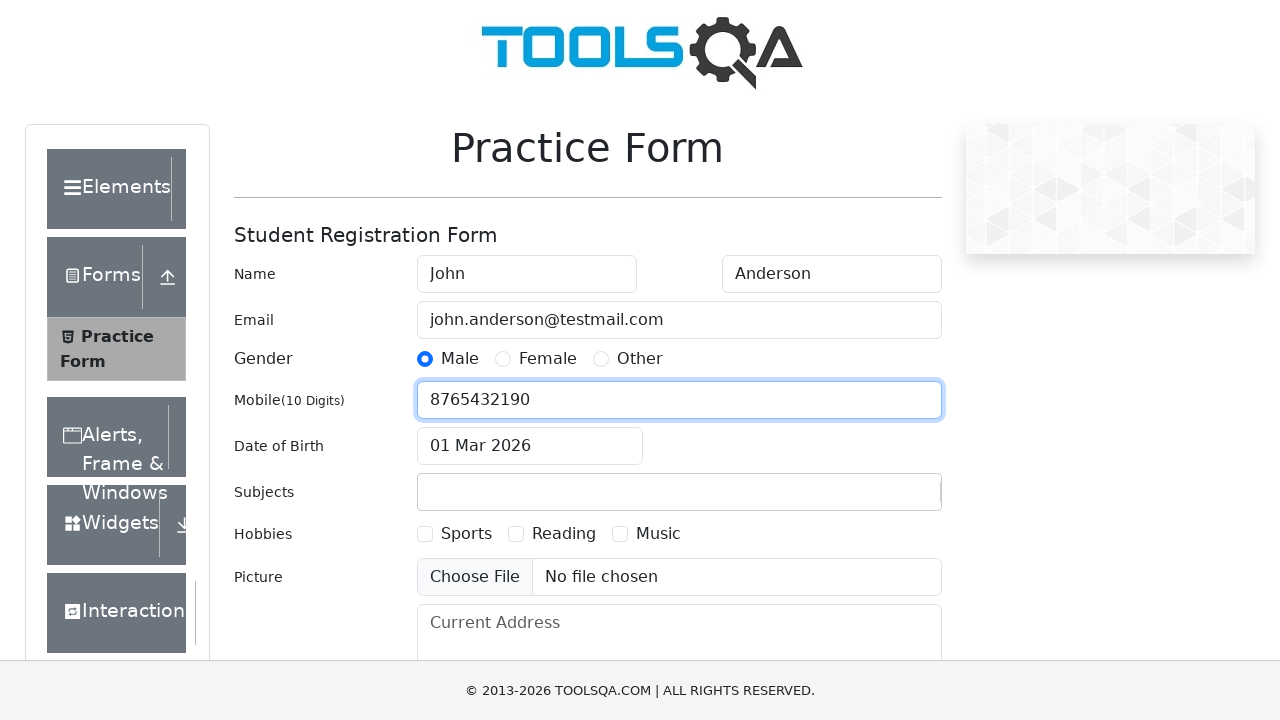

Selected Reading hobby option at (552, 534) on xpath=//*[@id="hobbiesWrapper"]/div[2]/div[2]
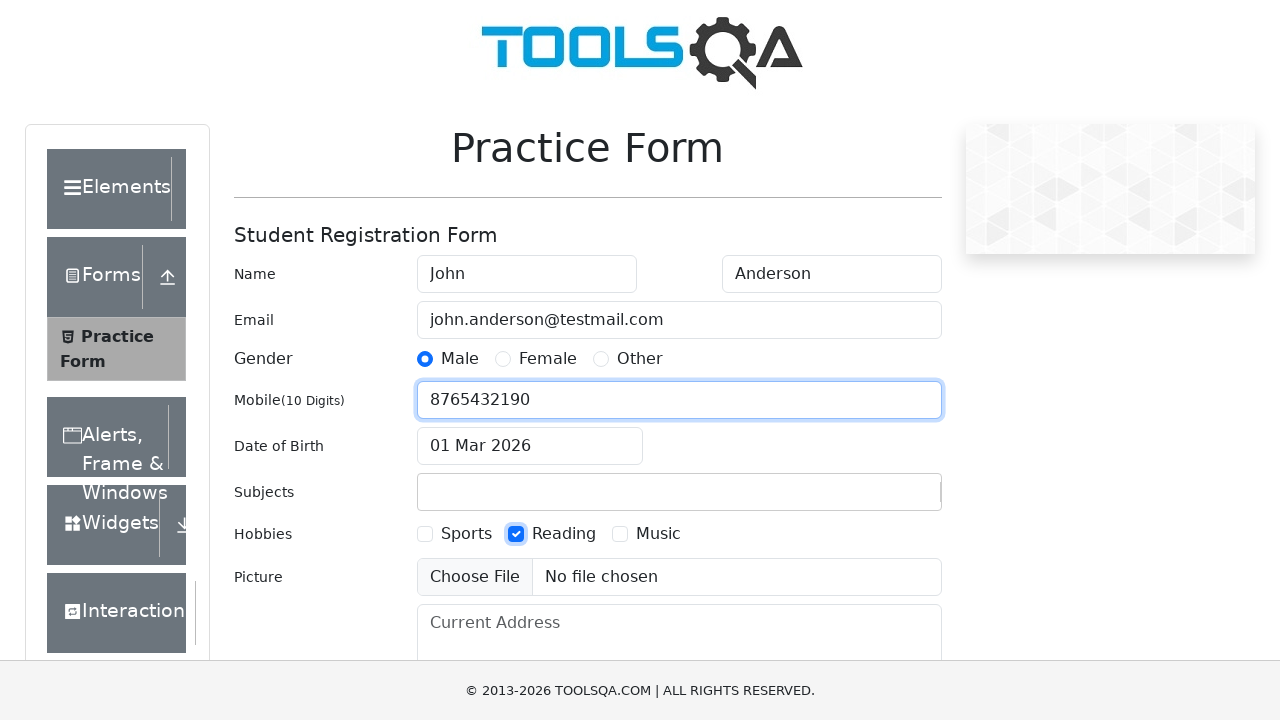

Filled current address field with '456 Oak Avenue, Springfield, IL 62704' on //*[@id="currentAddress"]
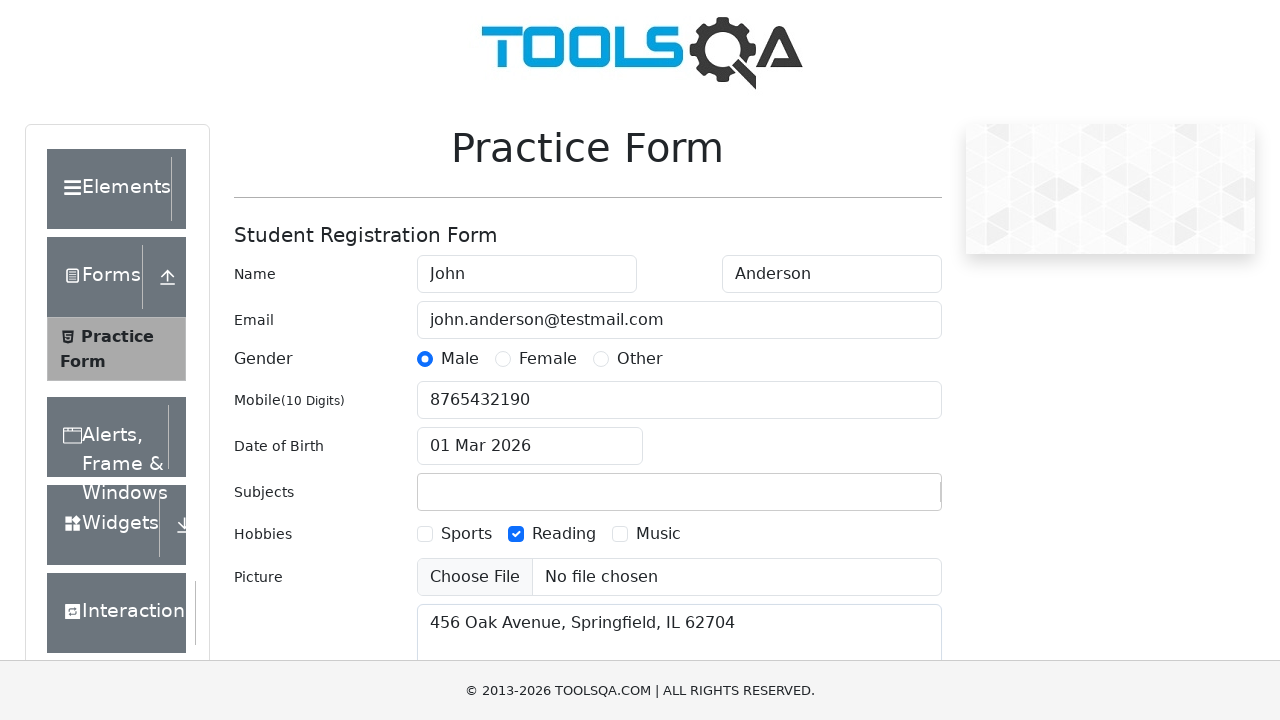

Clicked submit button to send form at (885, 499) on xpath=//*[@id="submit"]
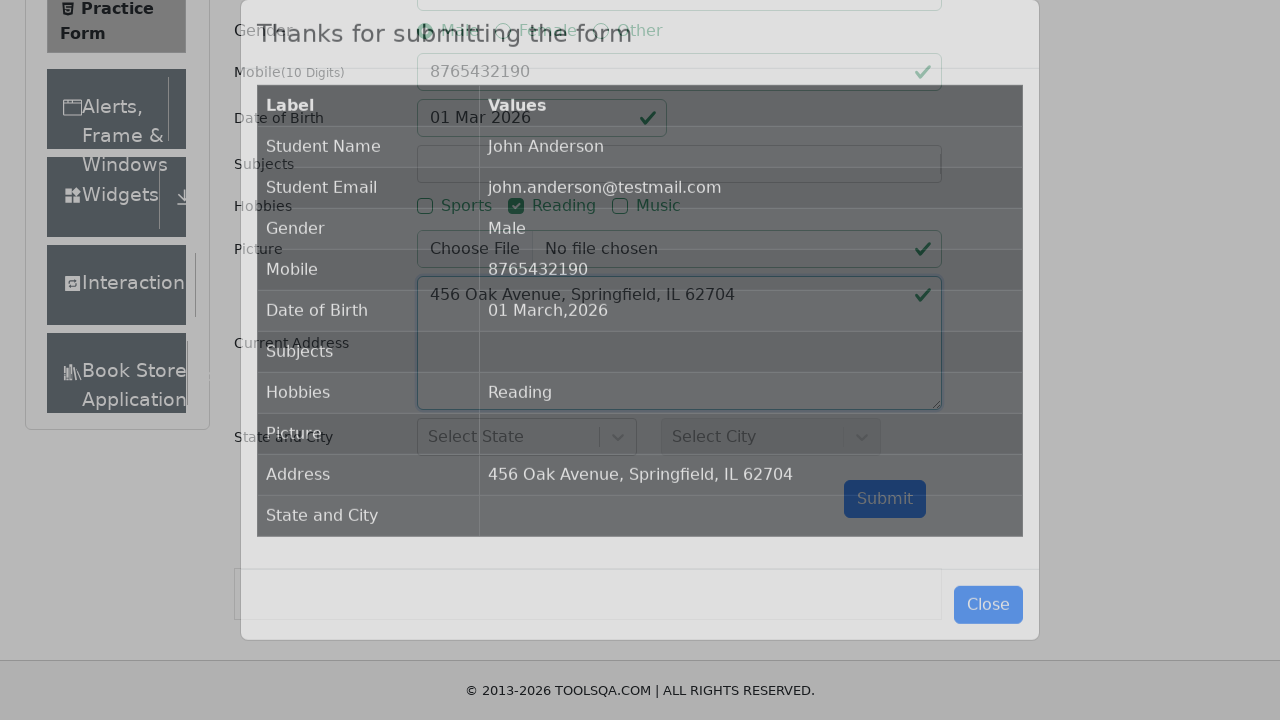

Confirmation modal appeared after form submission
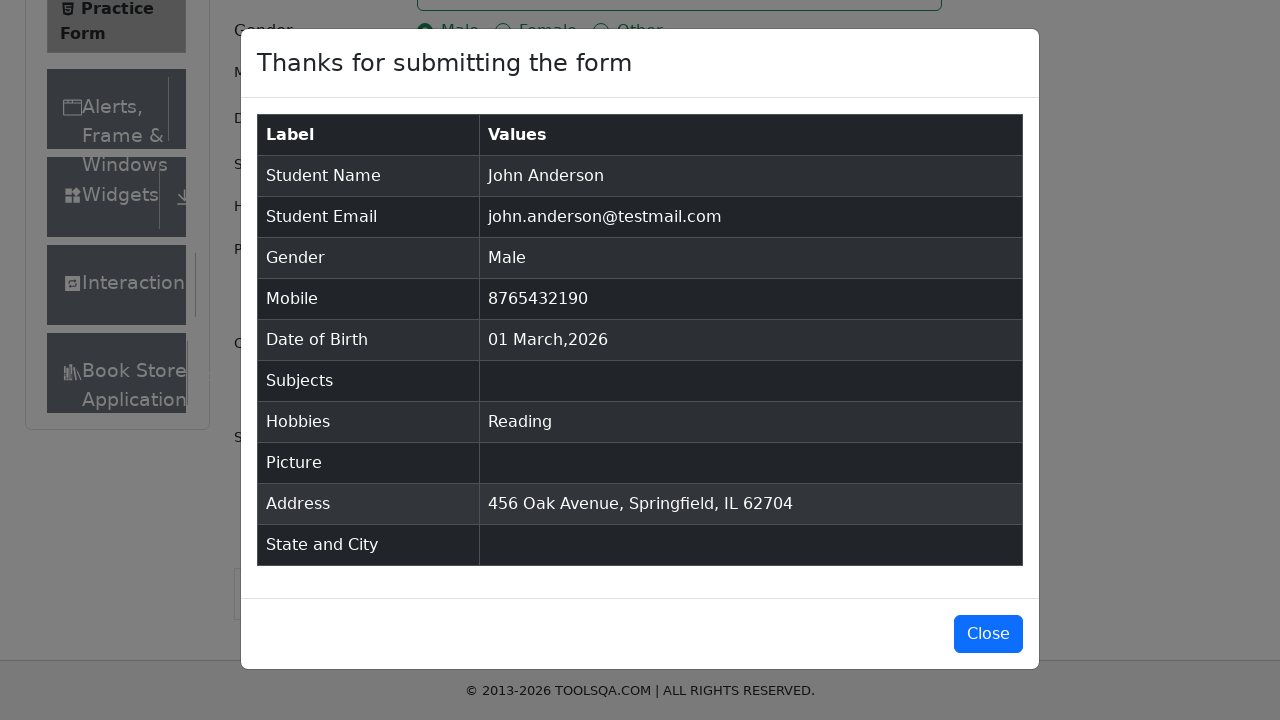

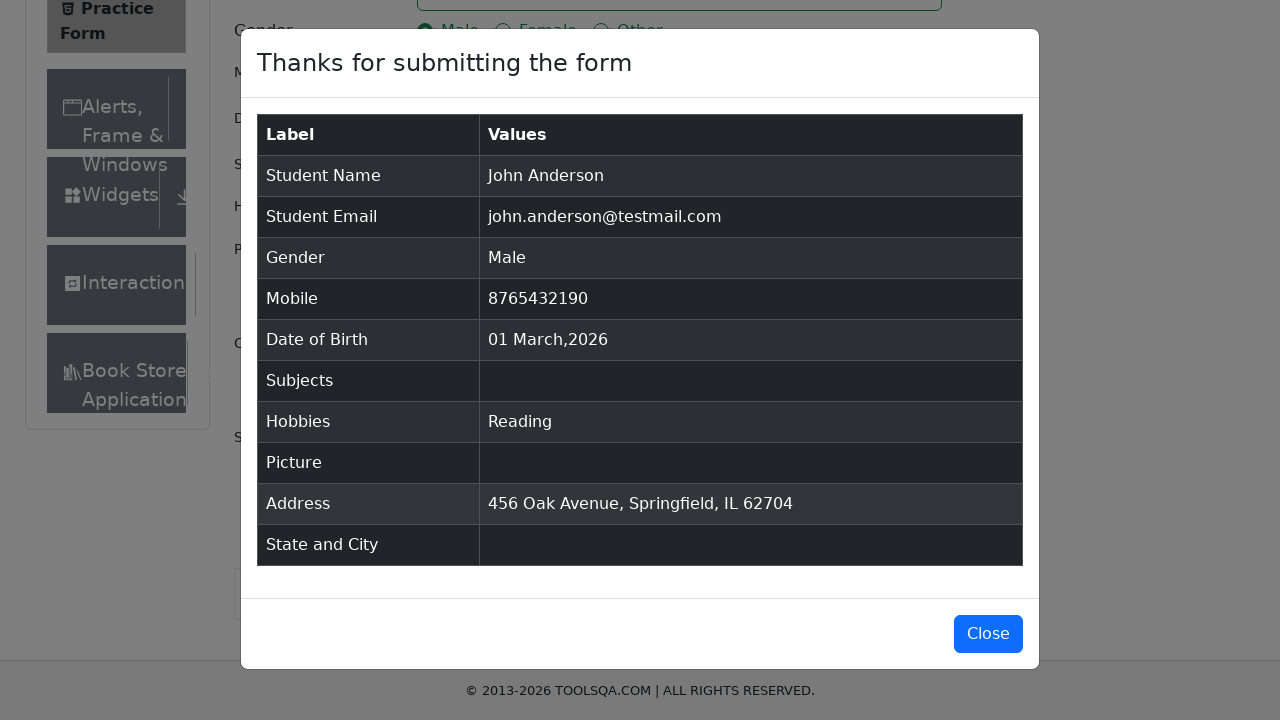